Tests dismissing a JavaScript confirmation alert by clicking the confirm button, dismissing the alert, and verifying the output message

Starting URL: https://www.hyrtutorials.com/p/alertsdemo.html

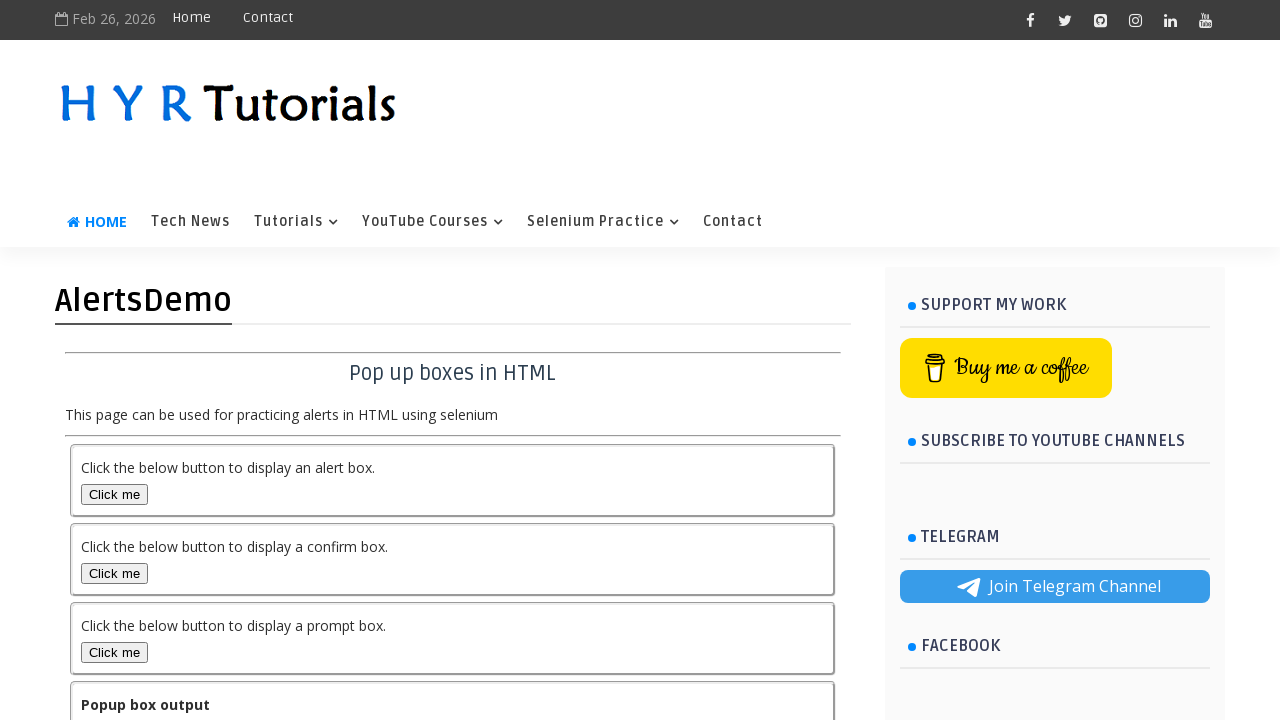

Navigated to alerts demo page
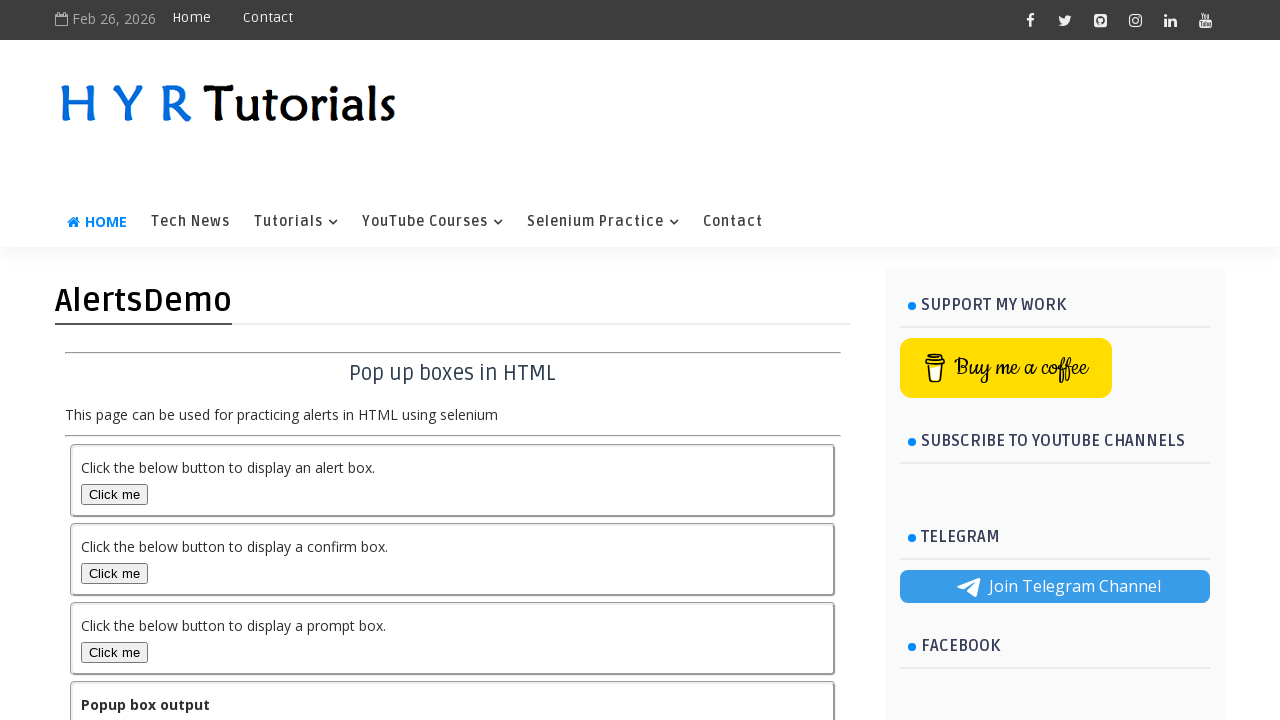

Clicked confirmation alert button at (114, 573) on button#confirmBox
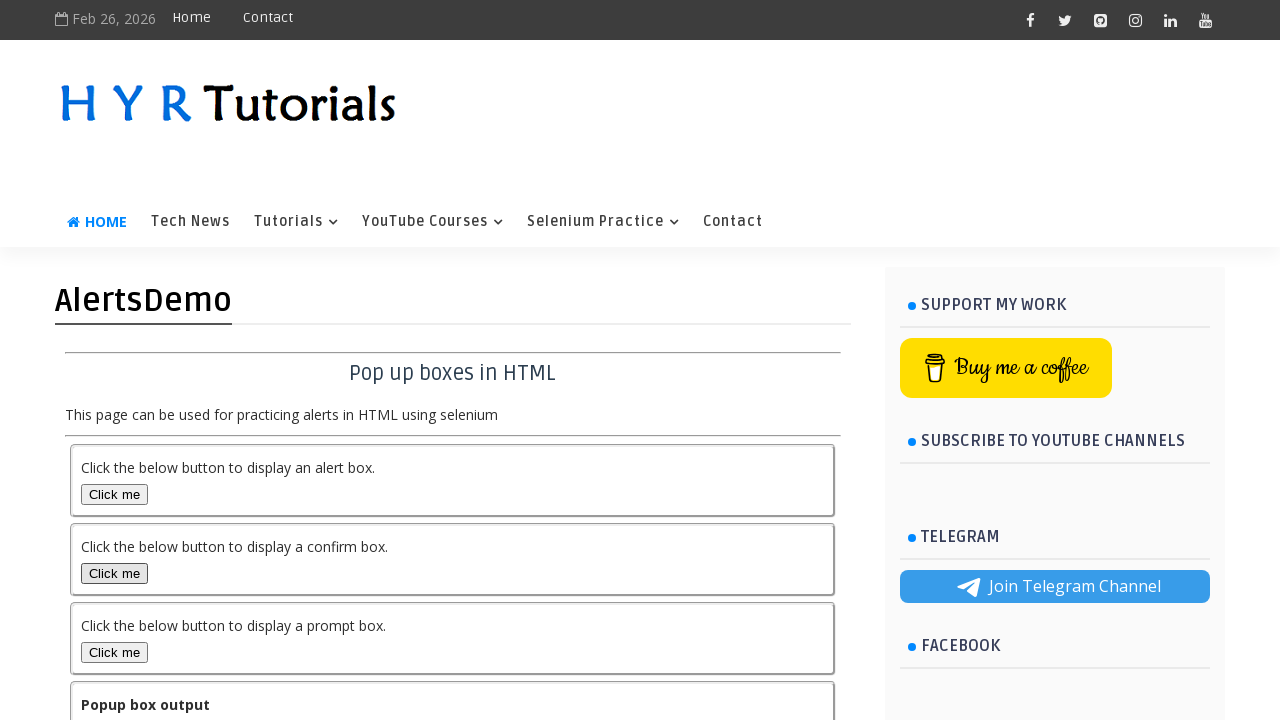

Set up dialog handler to dismiss alert
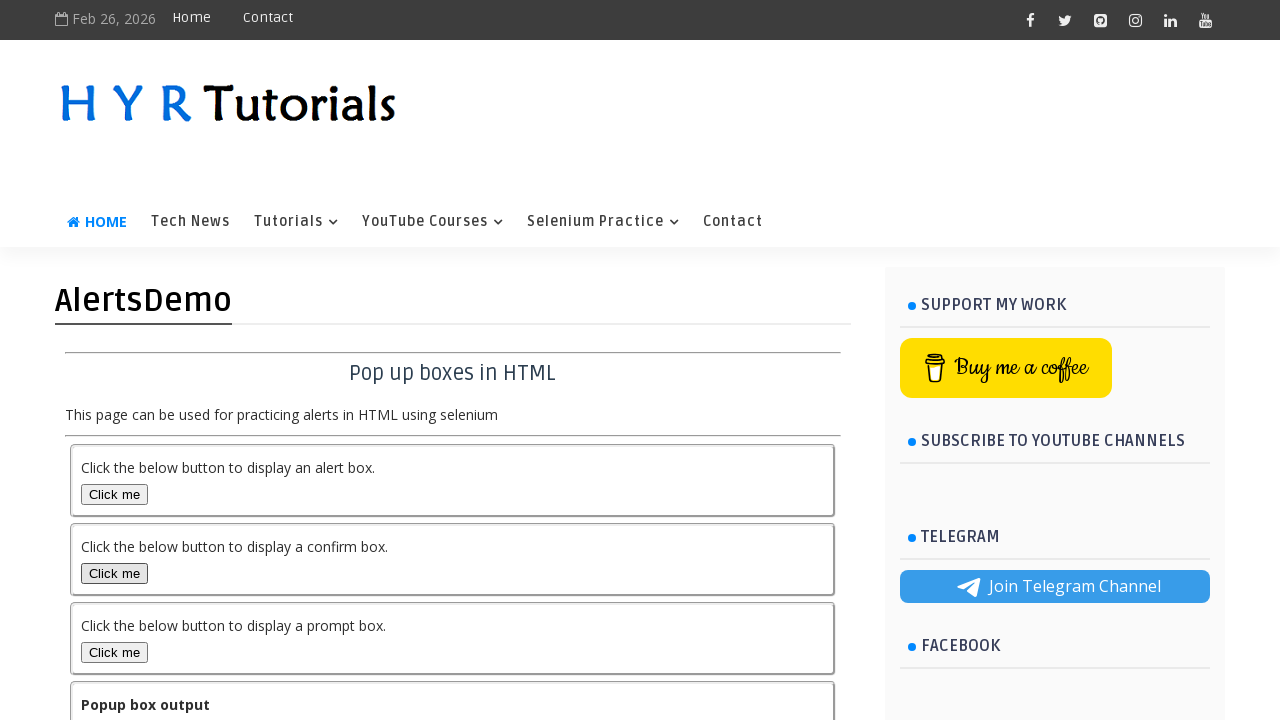

Clicked confirmation alert button again to trigger dismissal at (114, 573) on button#confirmBox
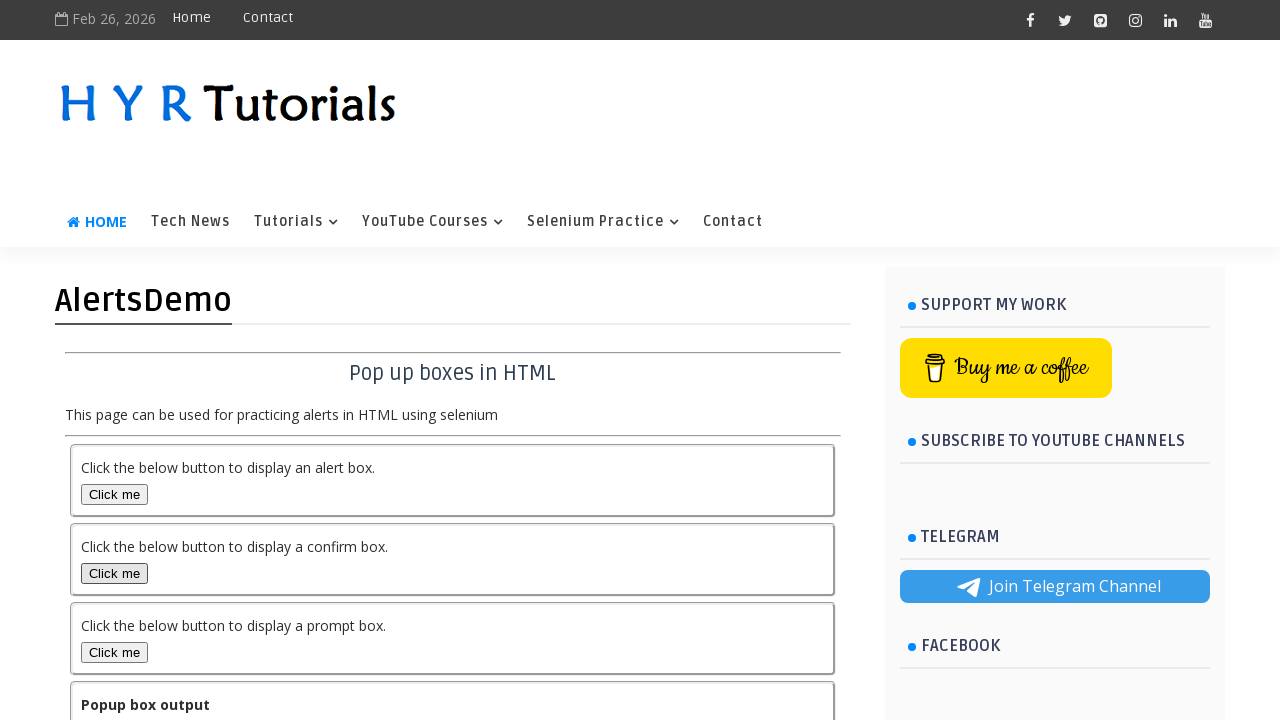

Retrieved output text: 
Popup box output
      
You pressed Cancel in confirmation popup

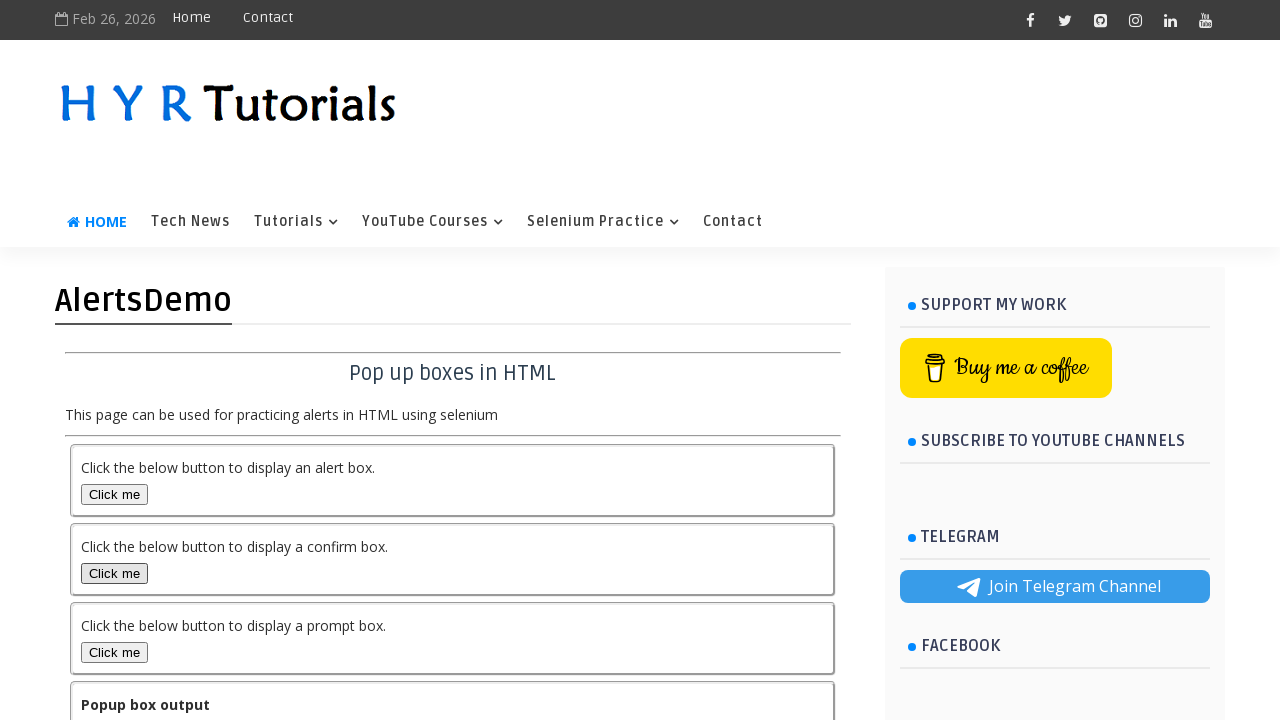

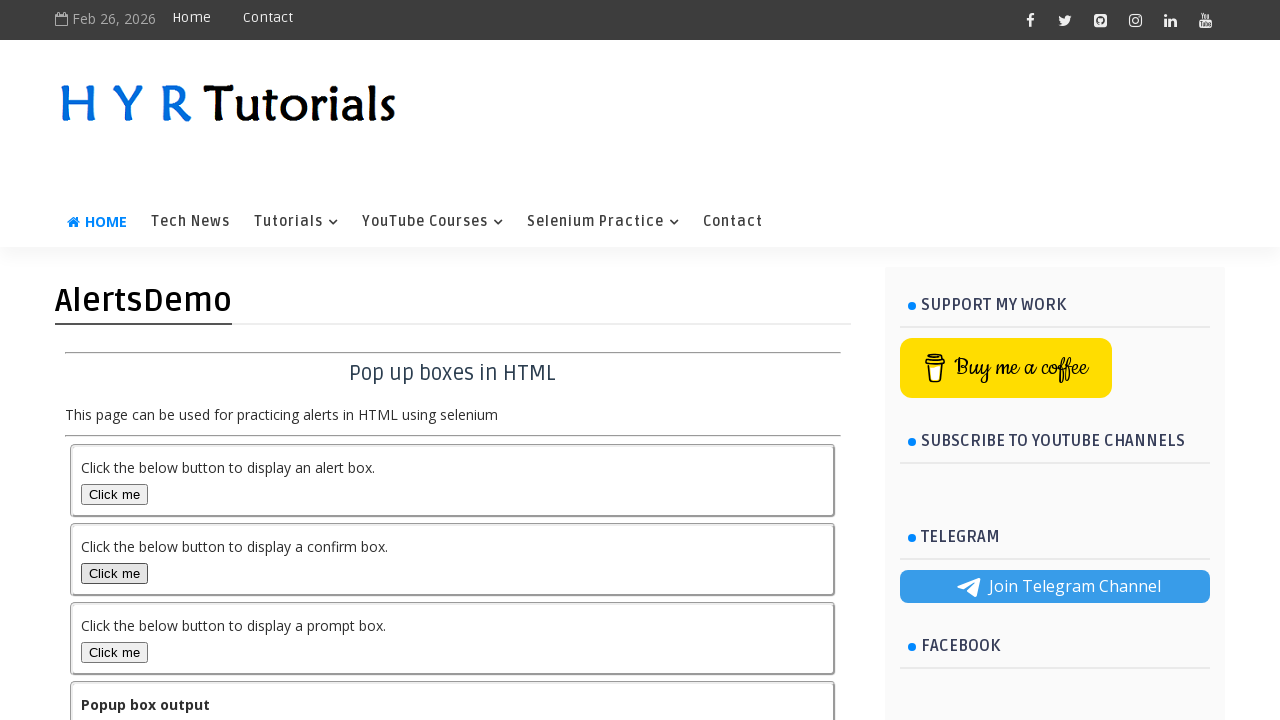